Tests horizontal slider movement using keyboard arrow keys by moving the slider to various positions (start, middle, end, out of bounds, and improperly defined positions) and verifying the slider value updates correctly.

Starting URL: http://the-internet.herokuapp.com/horizontal_slider

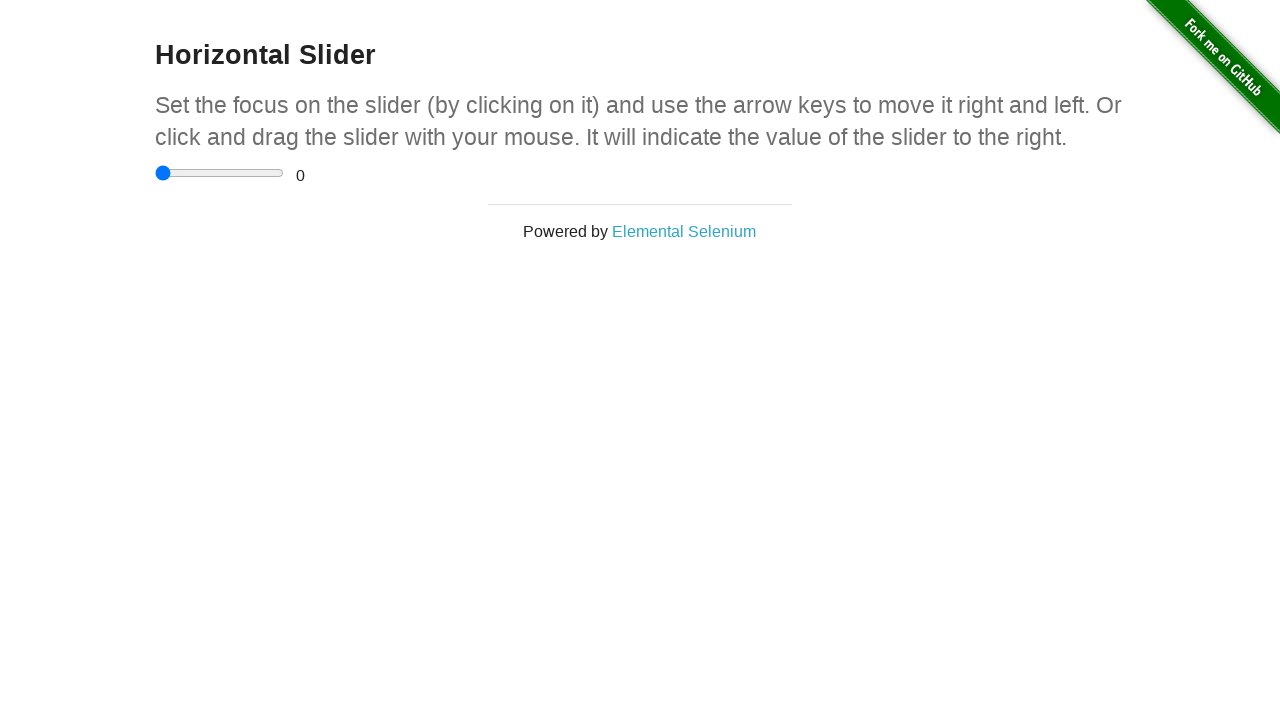

Waited for slider container to be visible
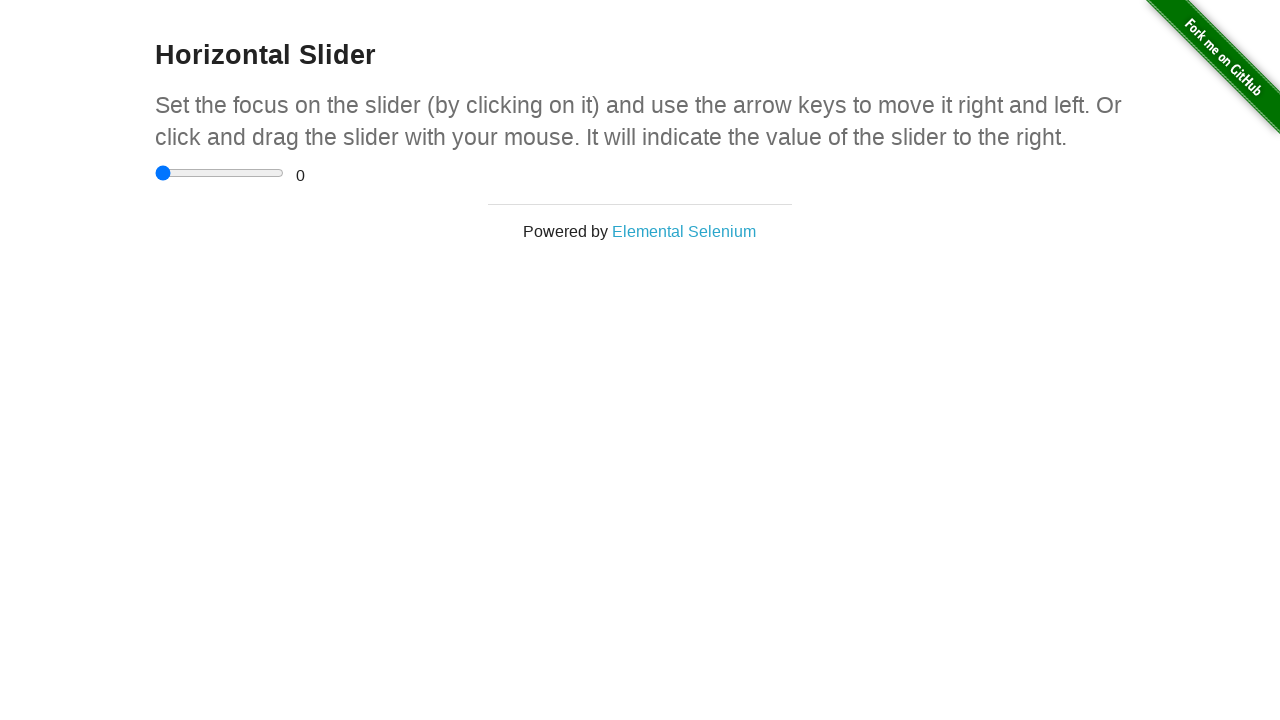

Located the horizontal slider input element
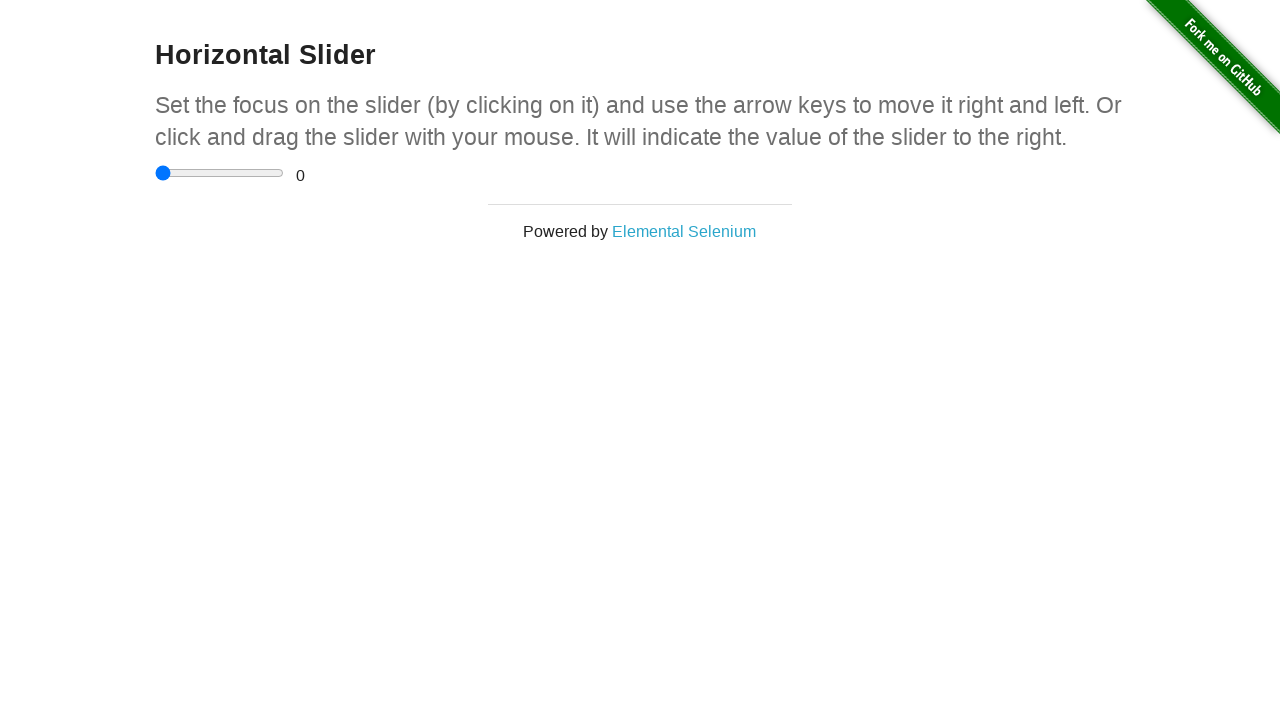

Focused on the slider element on div.sliderContainer input
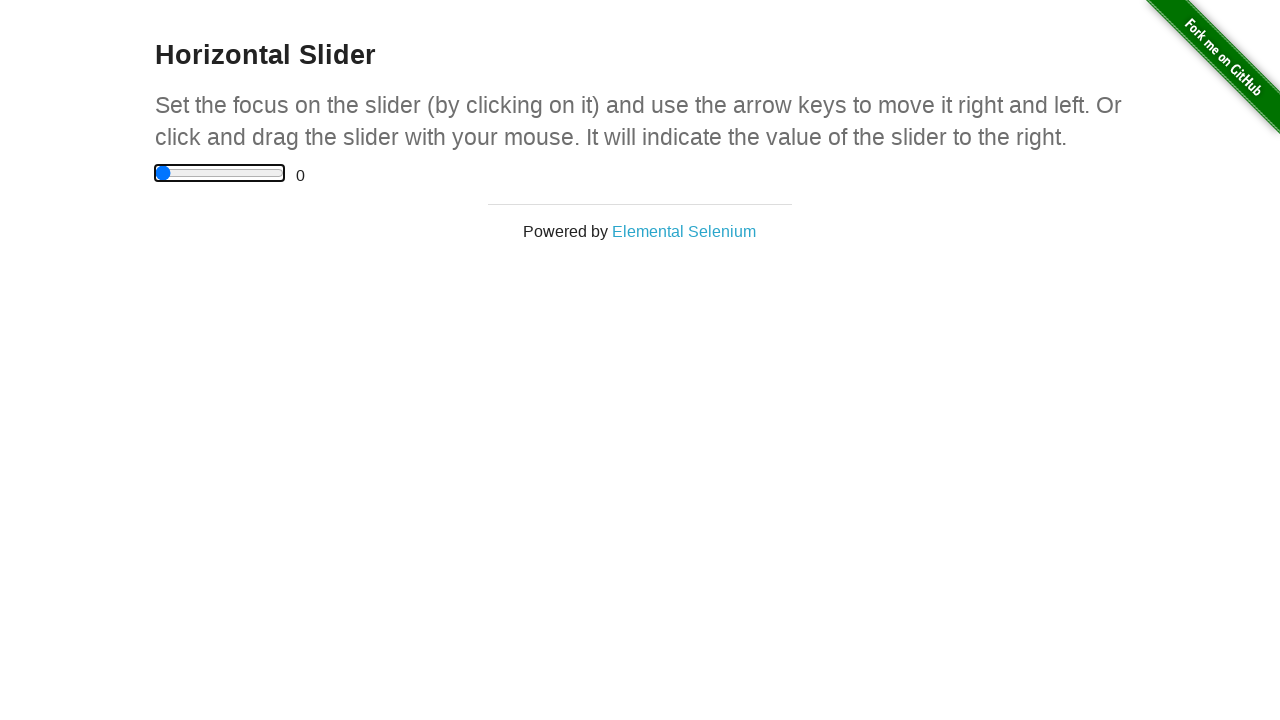

Pressed left arrow 10 times to move slider to start position on div.sliderContainer input
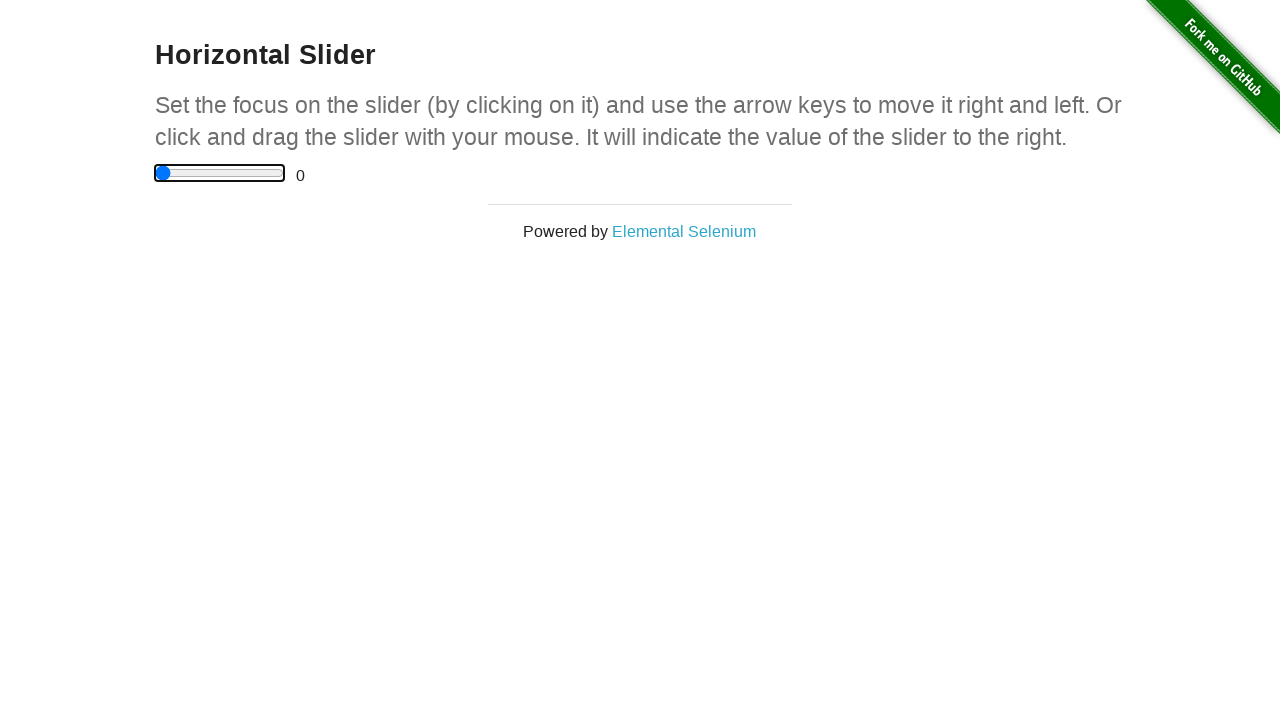

Verified range value display is visible
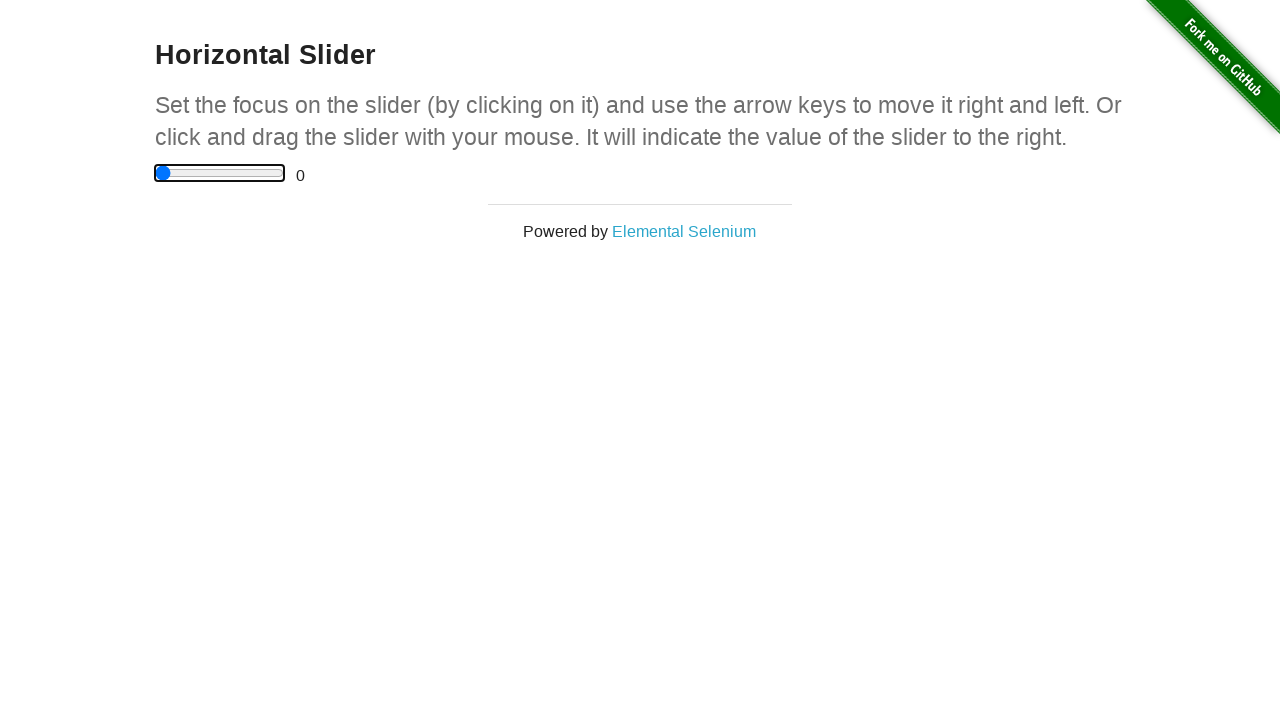

Pressed right arrow 5 times to move slider to middle position (2.5) on div.sliderContainer input
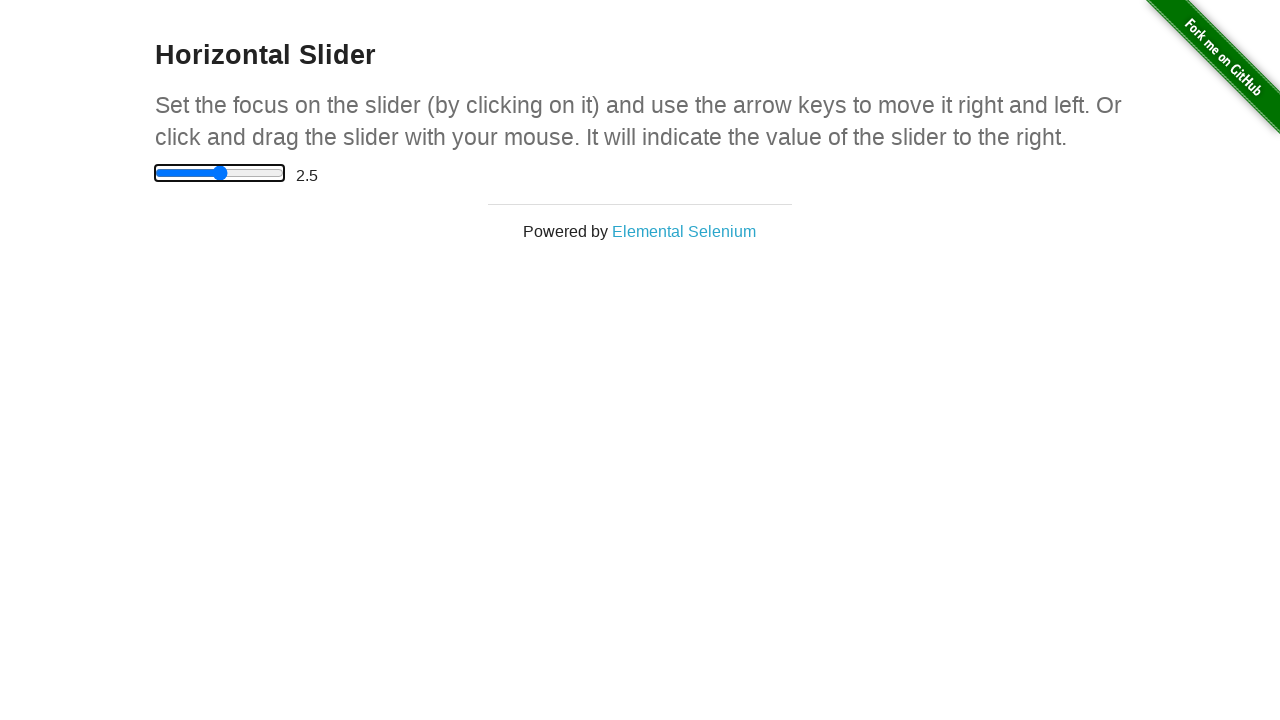

Pressed right arrow 5 more times to move slider to end position (5) on div.sliderContainer input
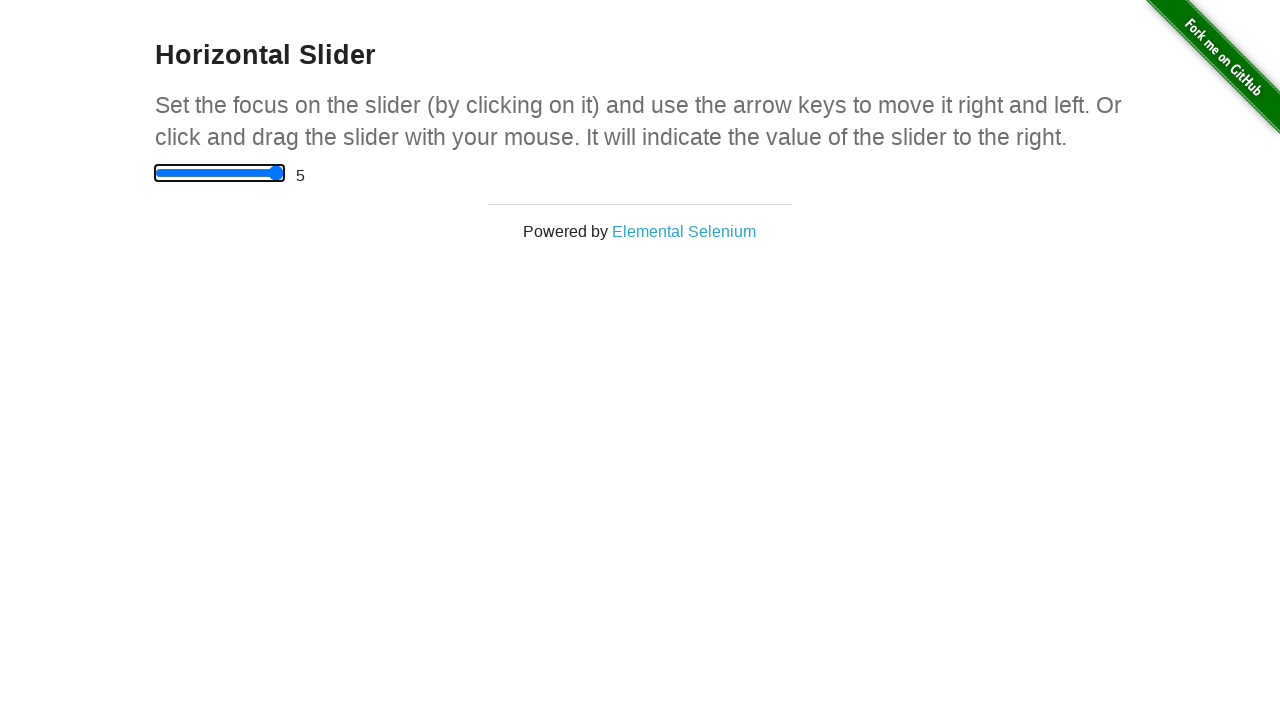

Pressed right arrow to attempt moving past end position on div.sliderContainer input
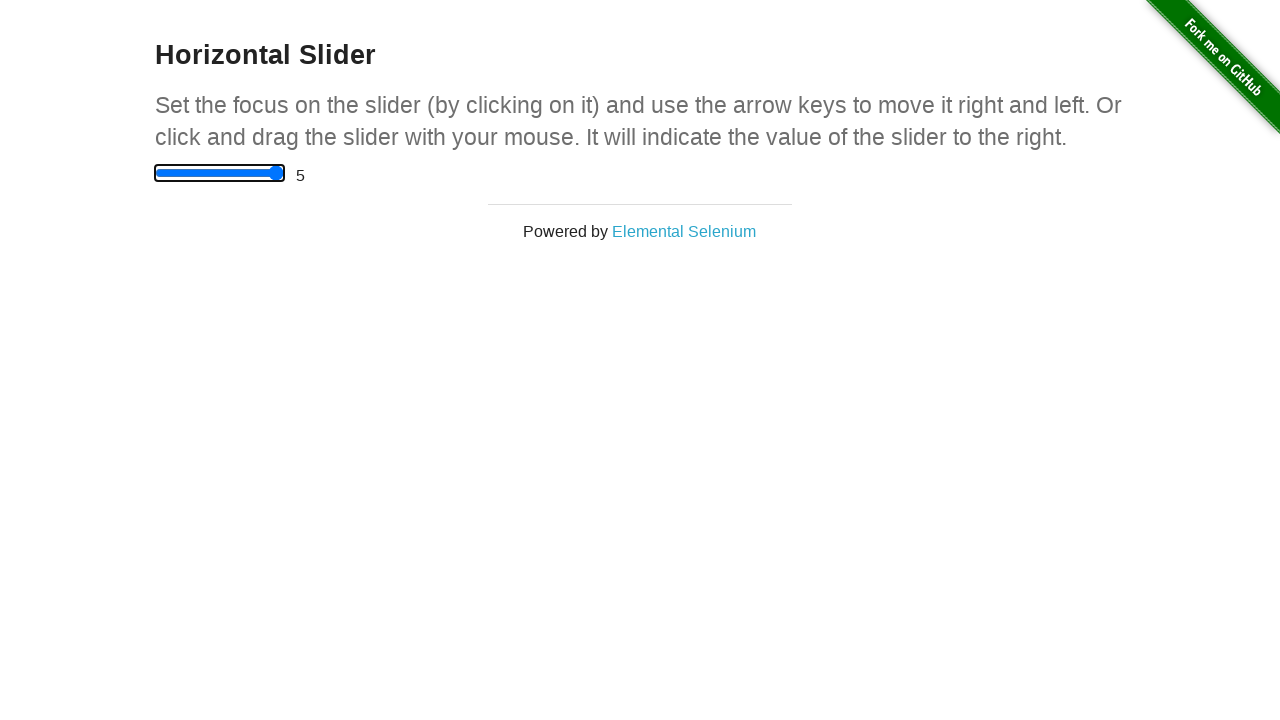

Pressed right arrow again to verify slider stays at maximum value on div.sliderContainer input
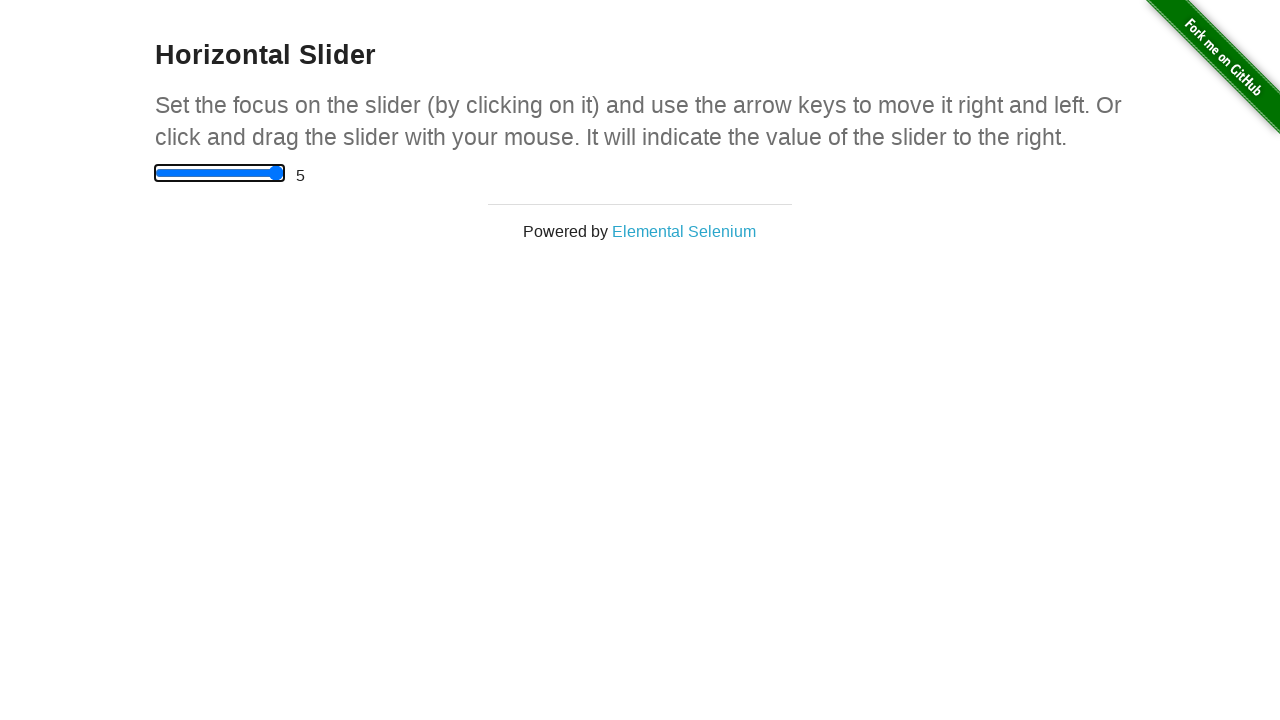

Pressed left arrow 10 times to move slider back to start position on div.sliderContainer input
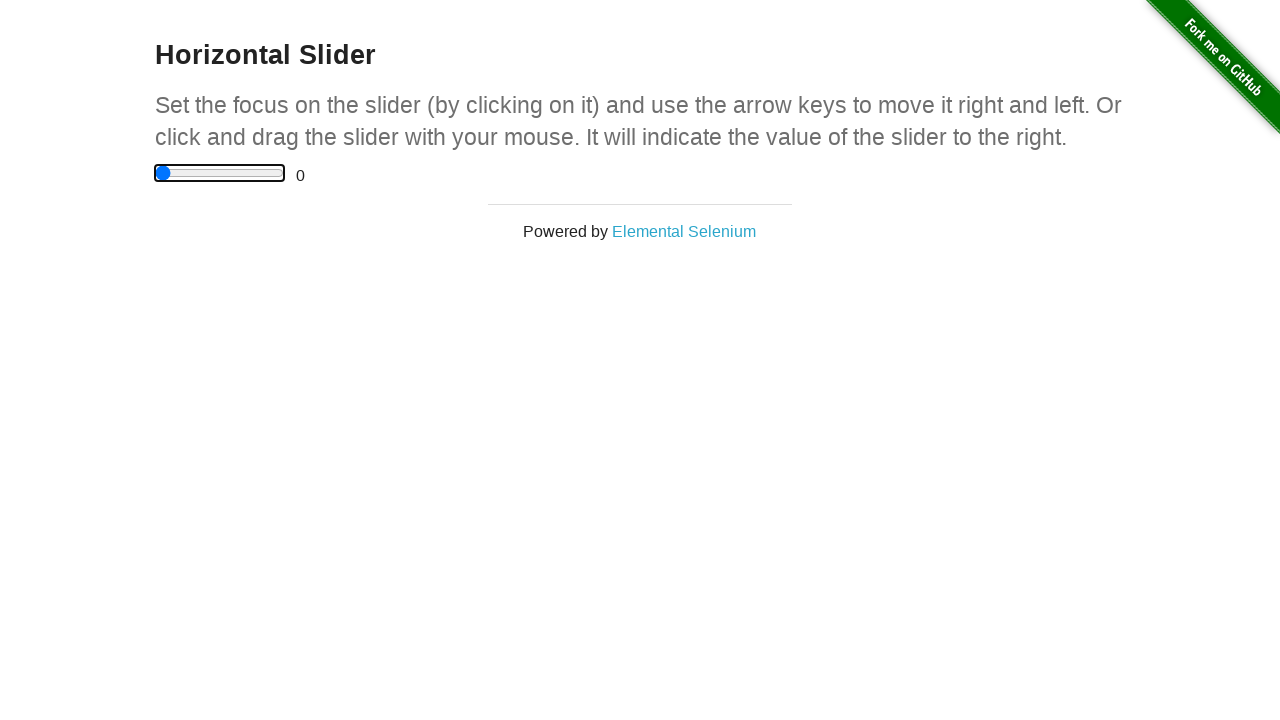

Pressed left arrow to attempt moving before start position on div.sliderContainer input
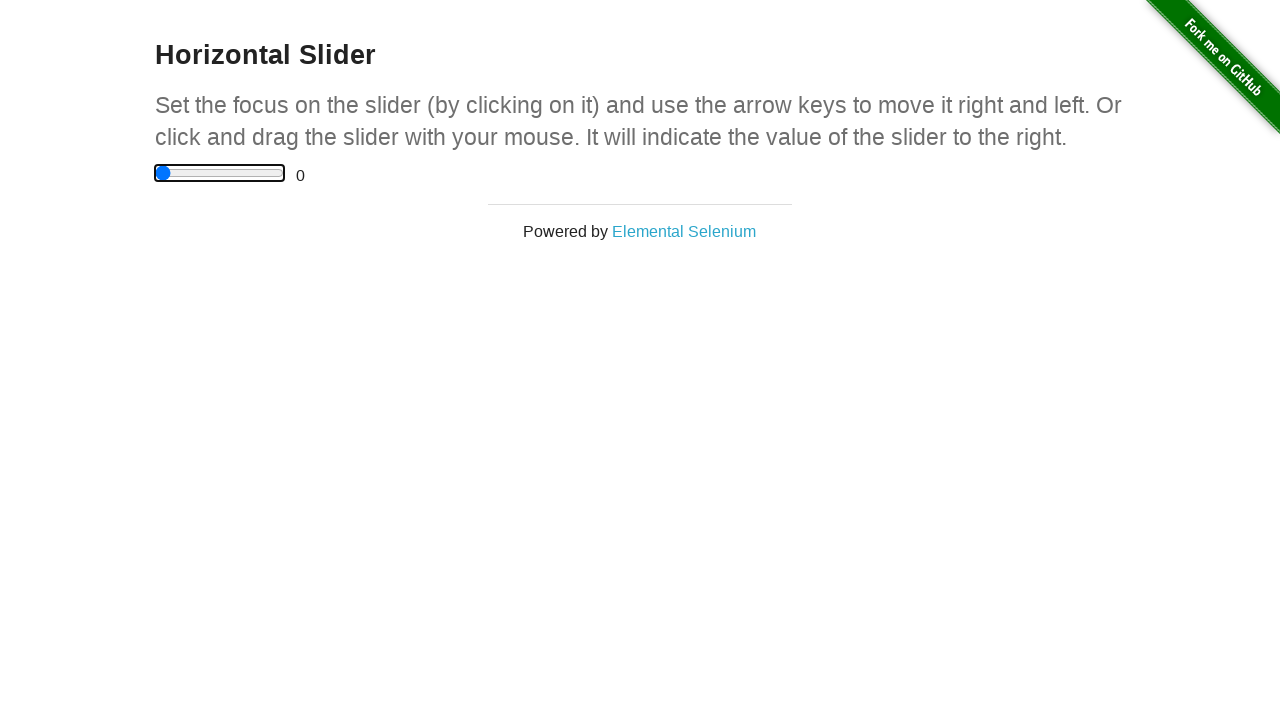

Pressed left arrow again to verify slider stays at minimum value on div.sliderContainer input
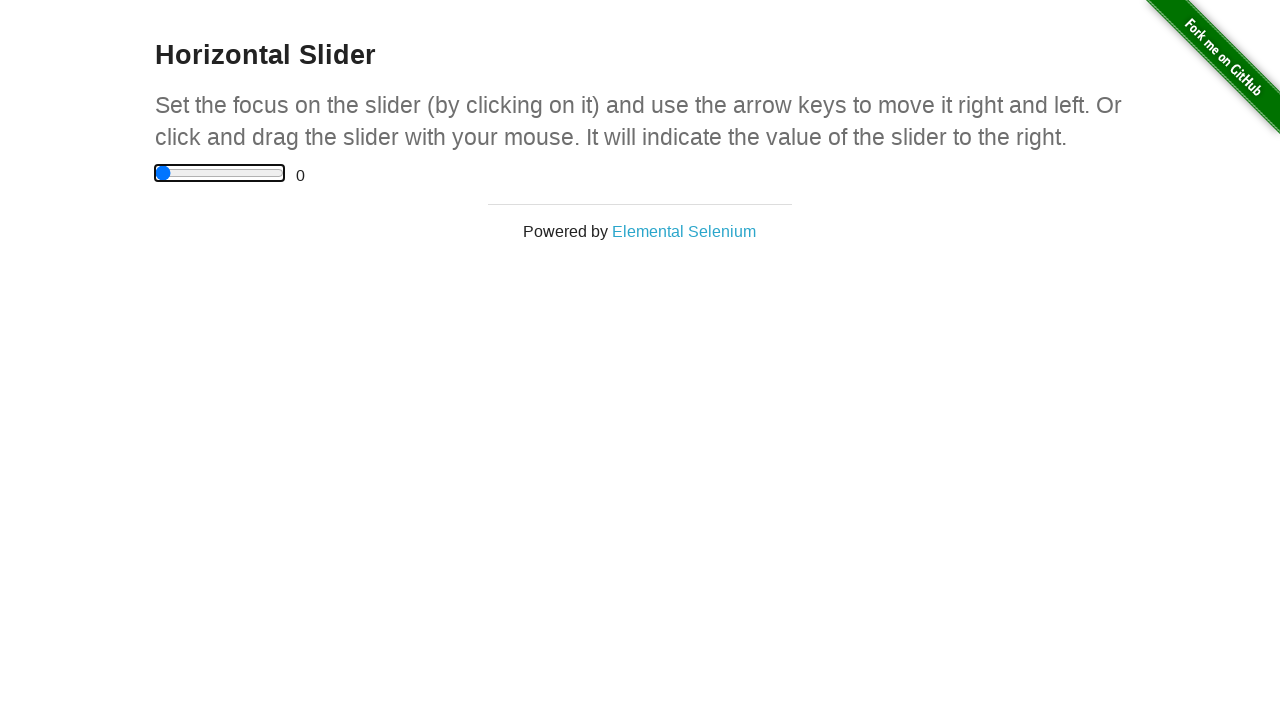

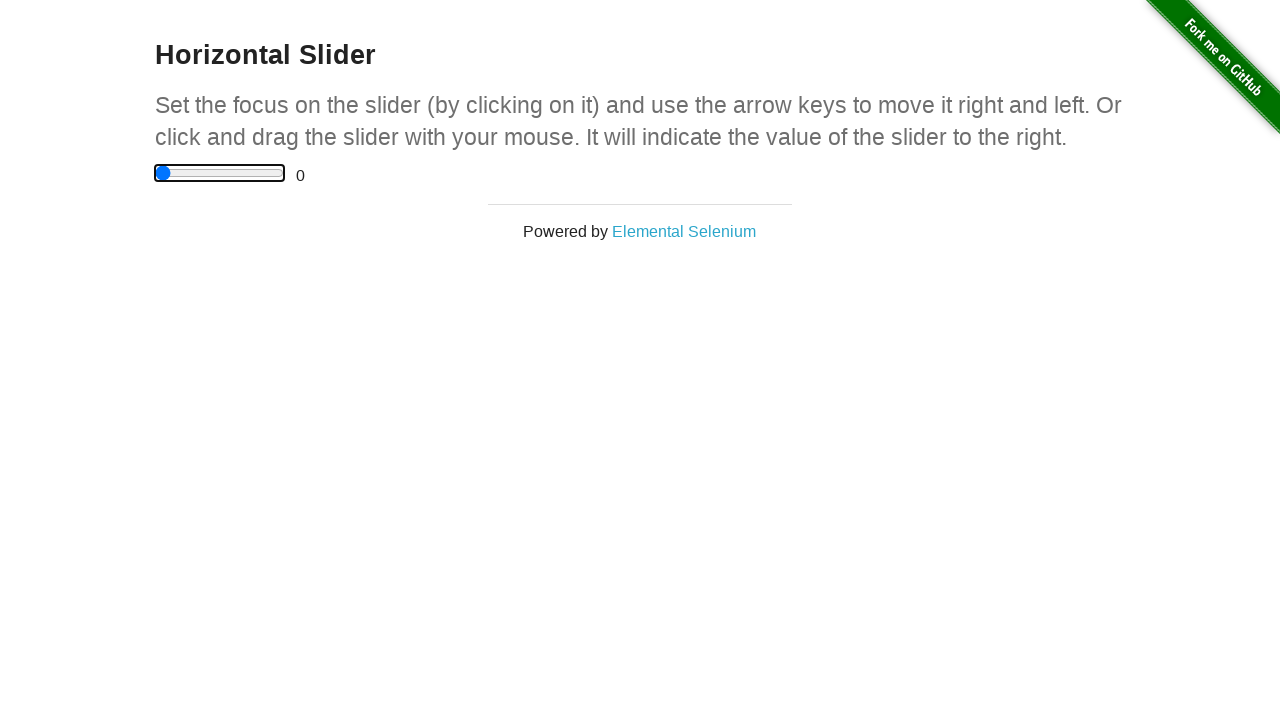